Tests that the text input field is cleared after adding a todo item

Starting URL: https://demo.playwright.dev/todomvc

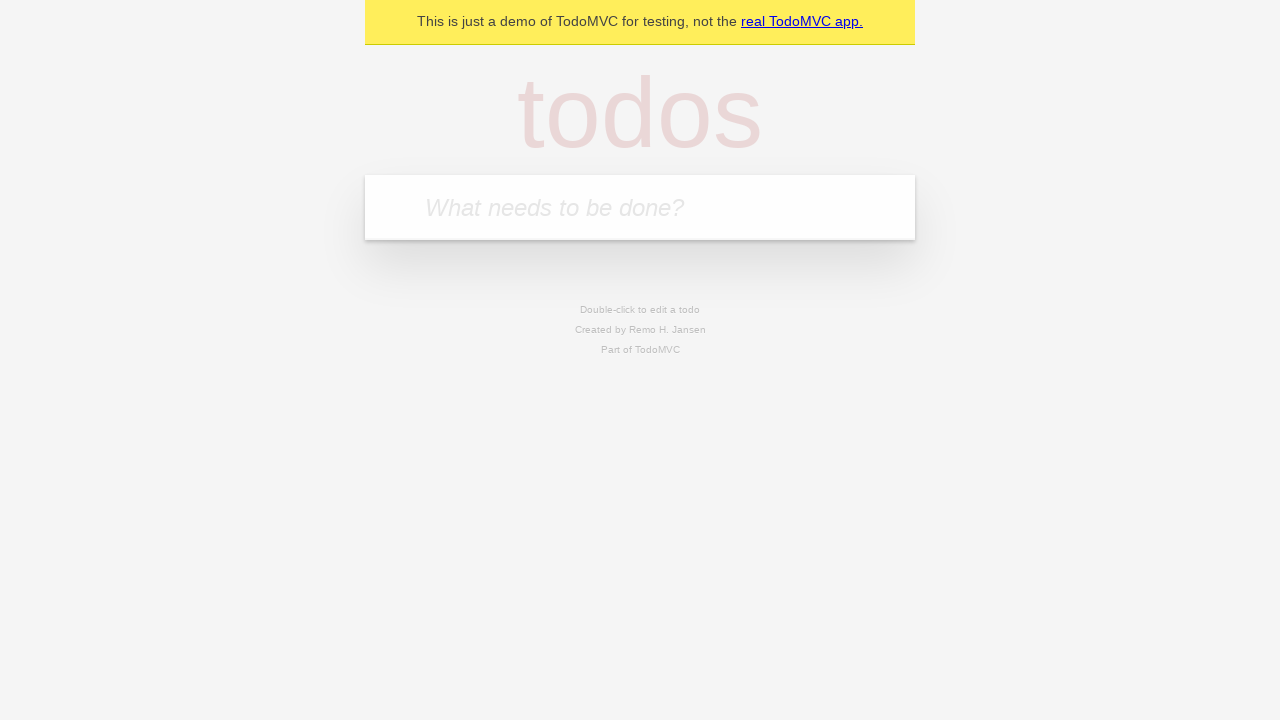

Located the todo input field with placeholder 'What needs to be done?'
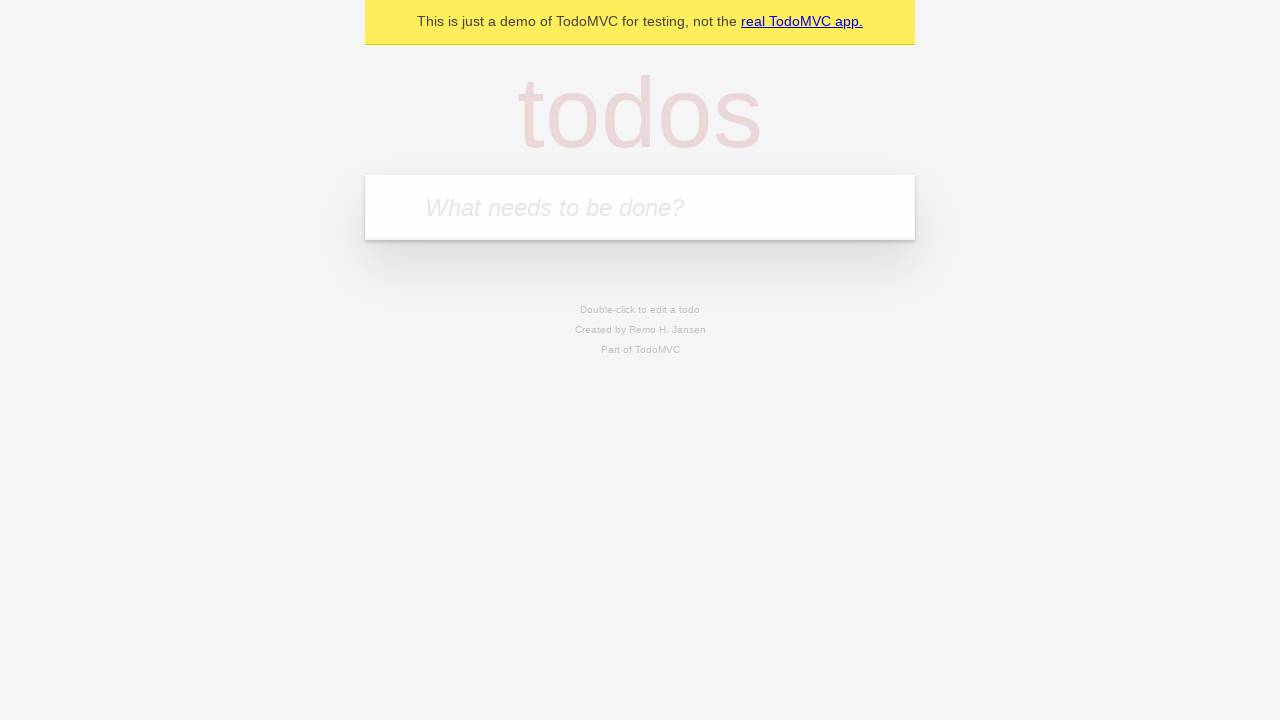

Filled input field with 'buy some cheese' on internal:attr=[placeholder="What needs to be done?"i]
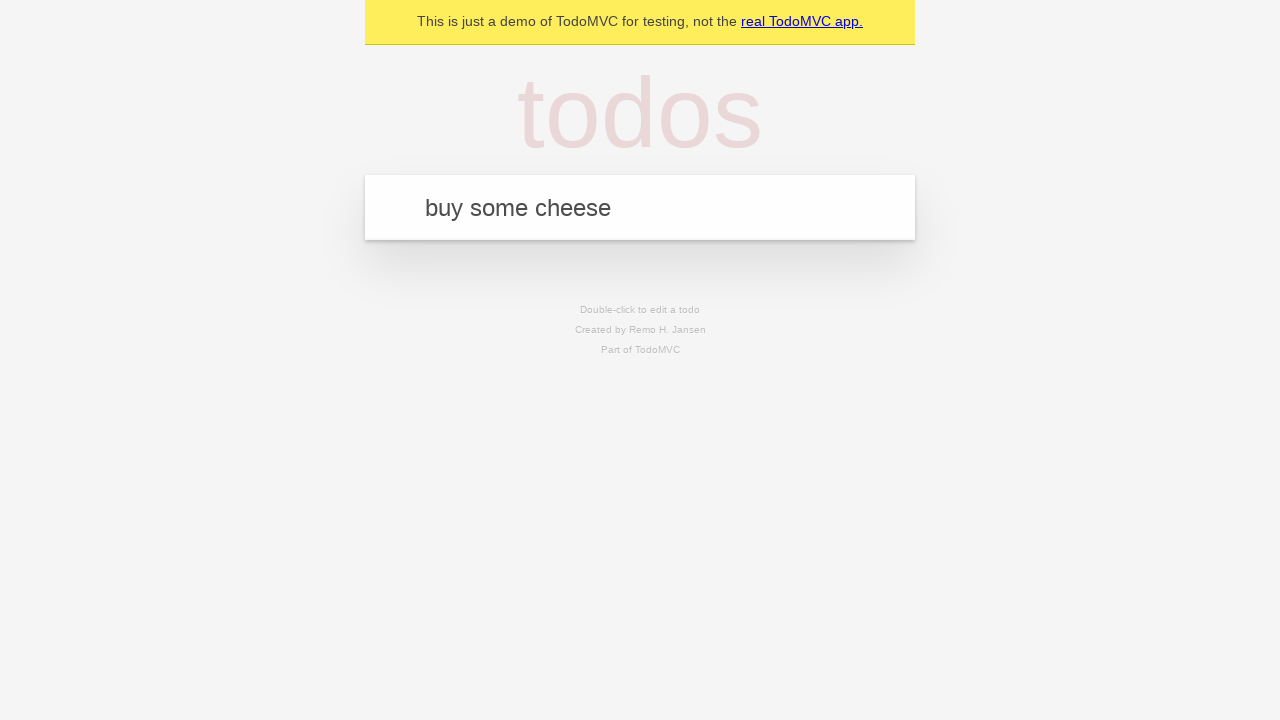

Pressed Enter to add the todo item on internal:attr=[placeholder="What needs to be done?"i]
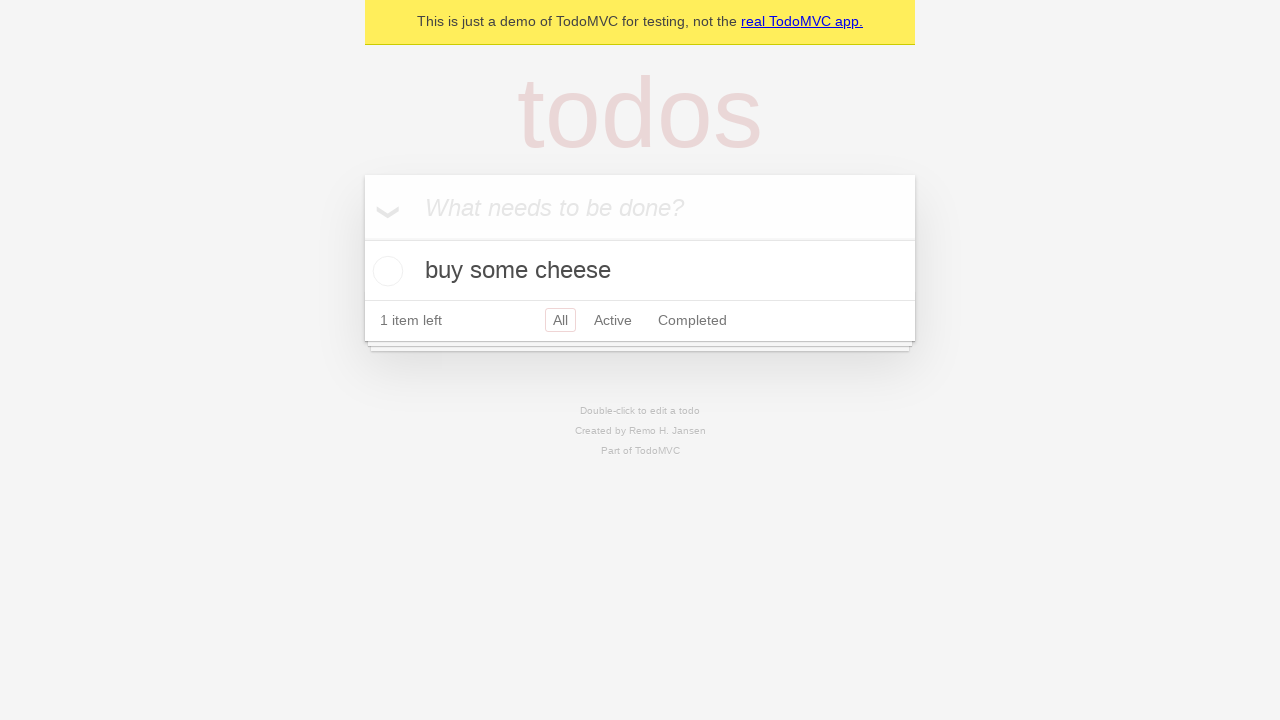

Waited for todo item 'buy some cheese' to appear in the list
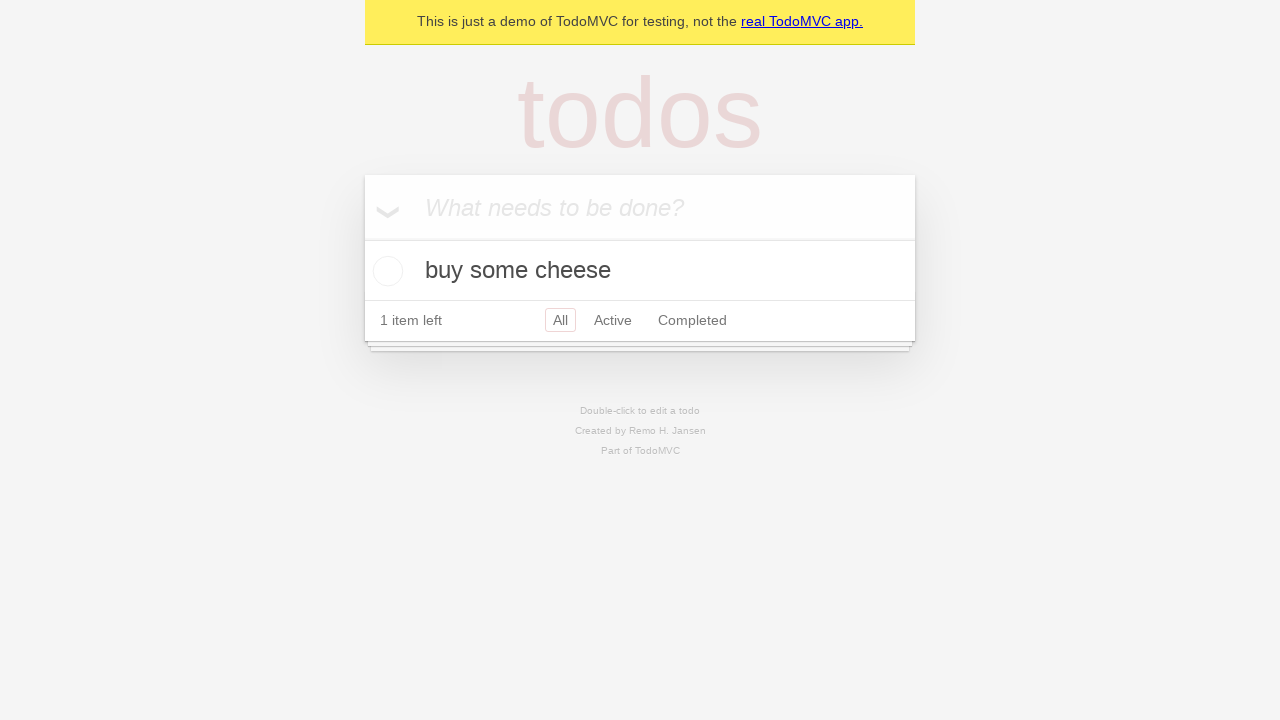

Verified that the input field has been cleared after adding the todo
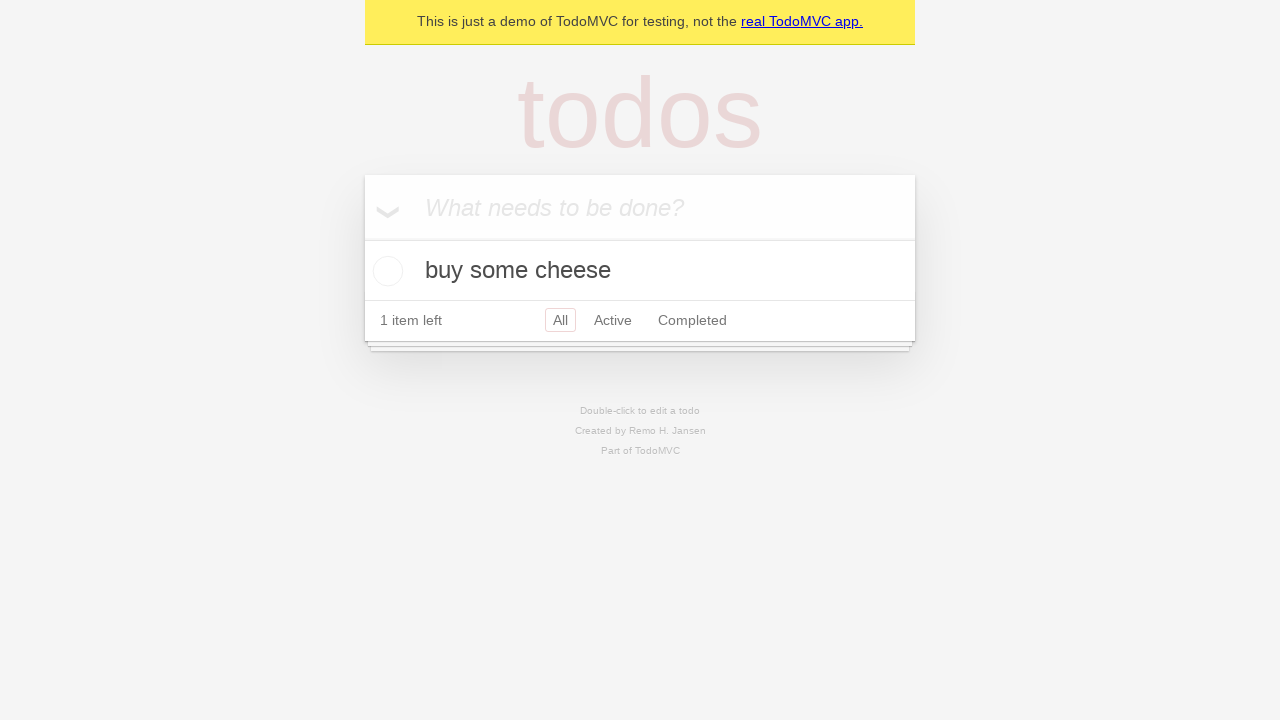

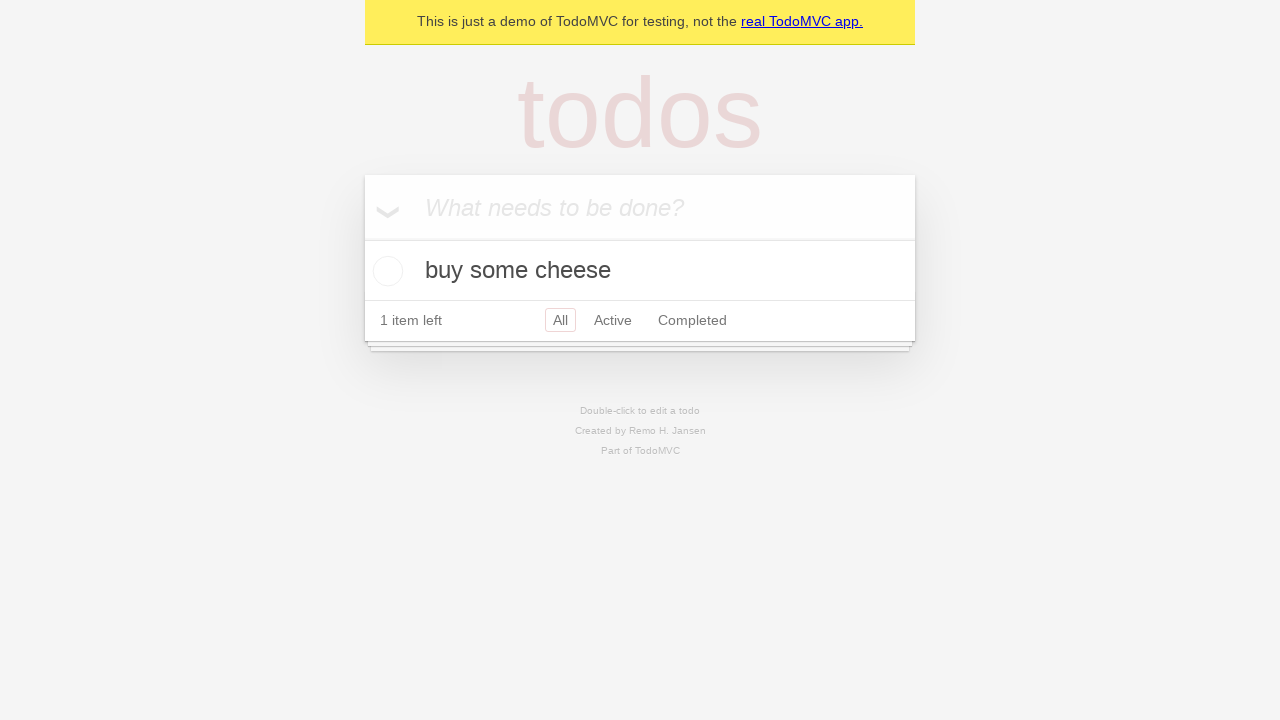